Tests toggle menu functionality by clicking a toggle button to hide and then show a menu element

Starting URL: https://anastassiakostjuk24.thkit.ee/

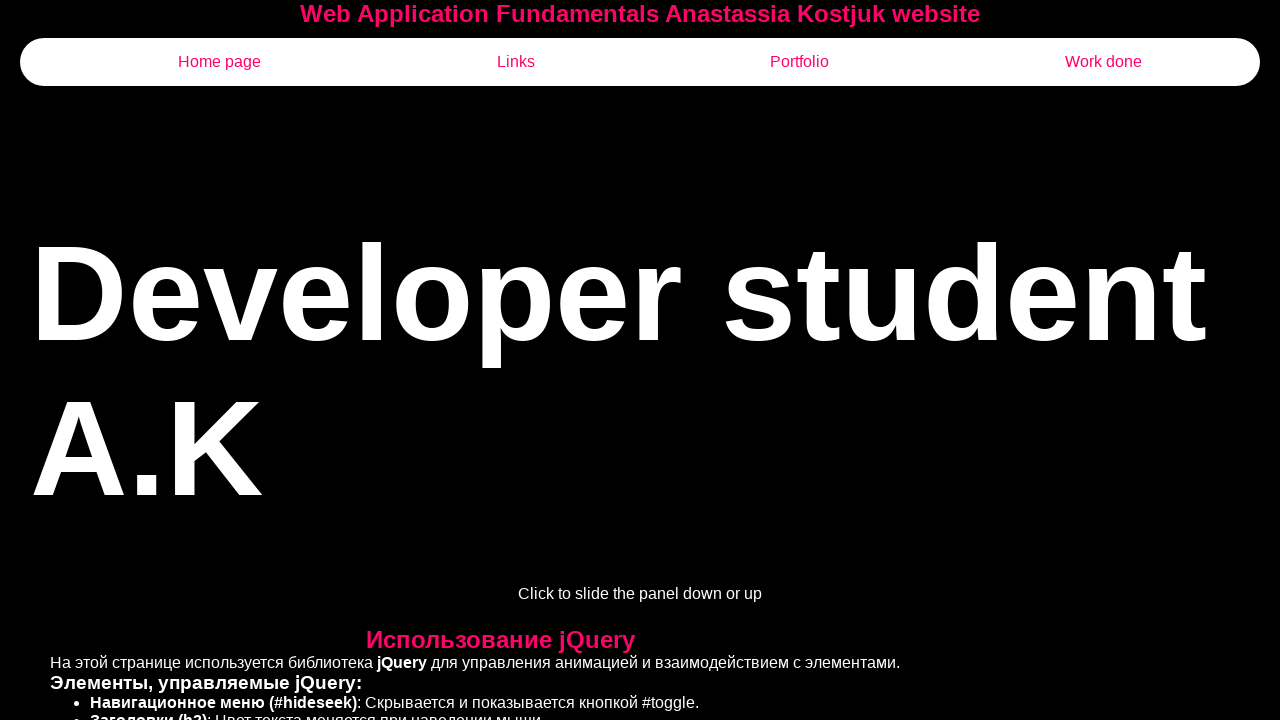

Clicked toggle button to hide menu at (587, 636) on #toggle
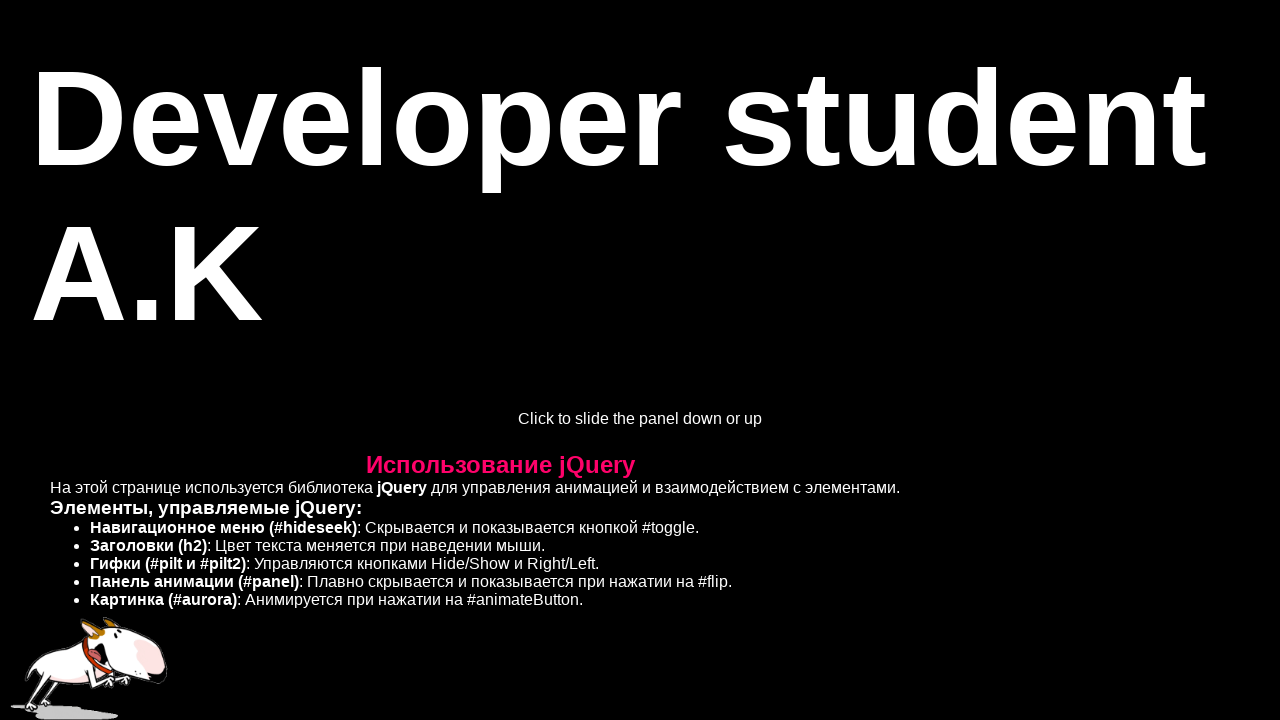

Menu element is now hidden
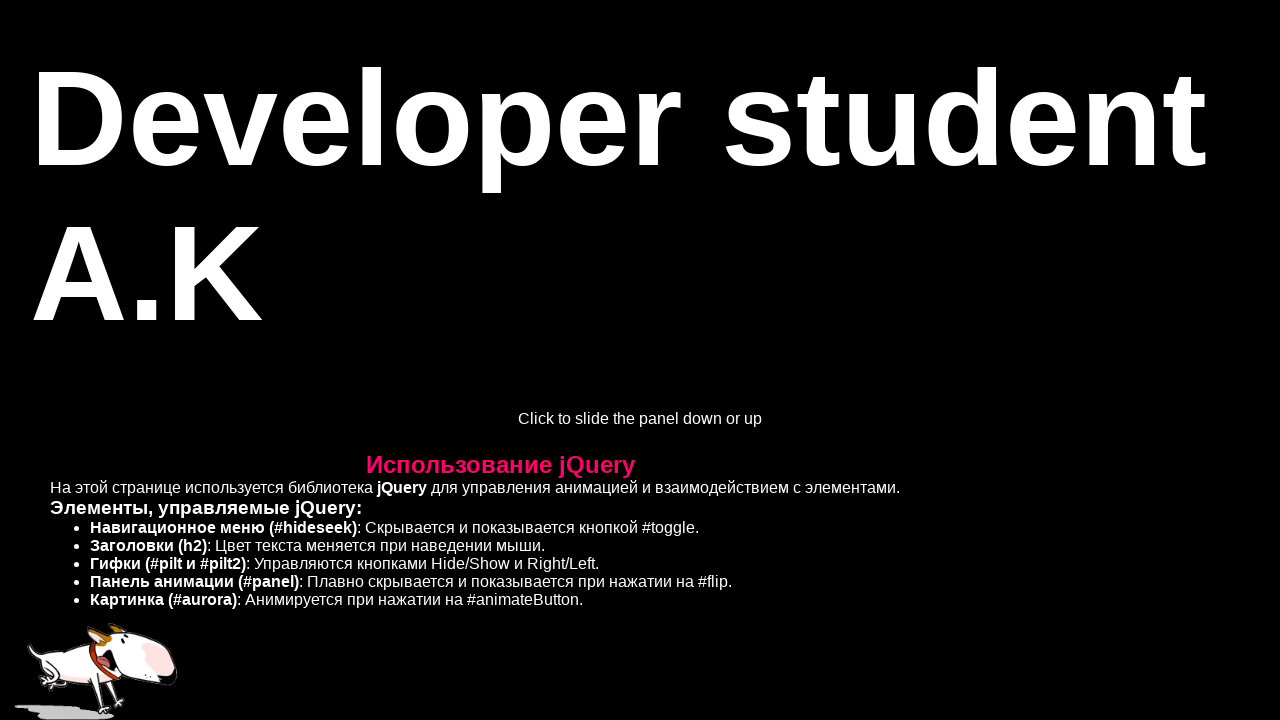

Clicked toggle button to show menu at (587, 637) on #toggle
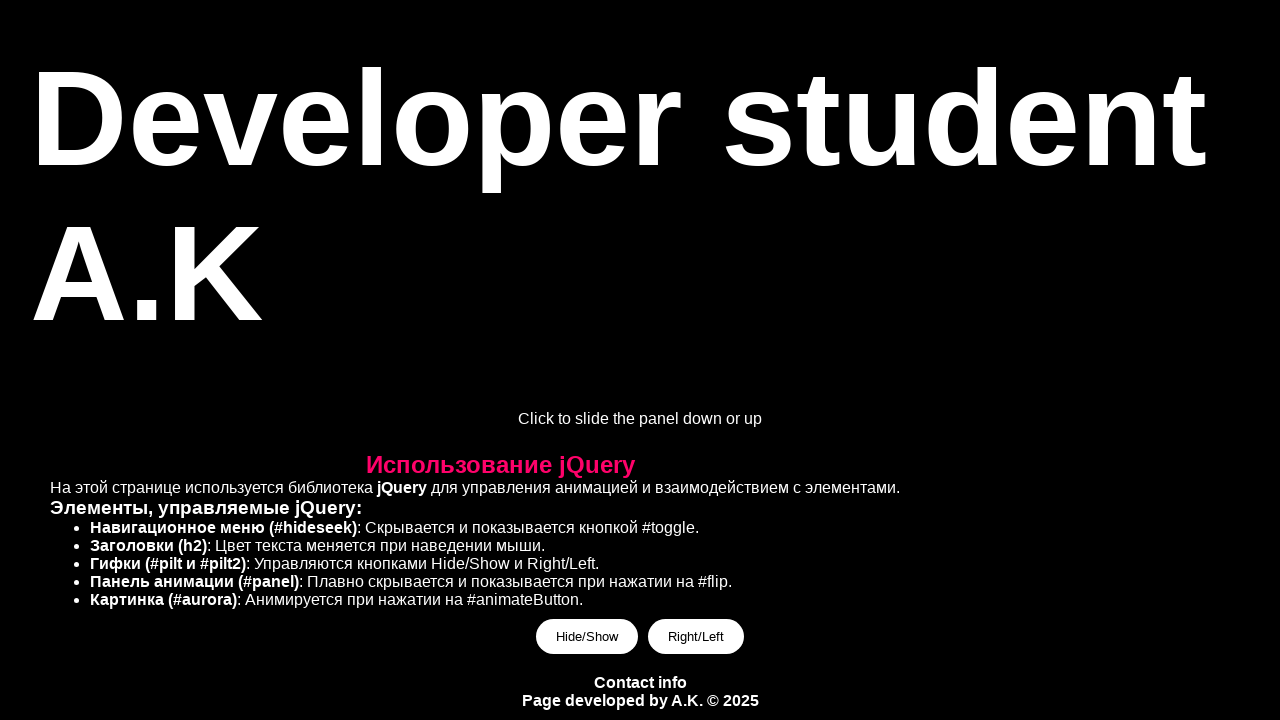

Menu element is now visible again
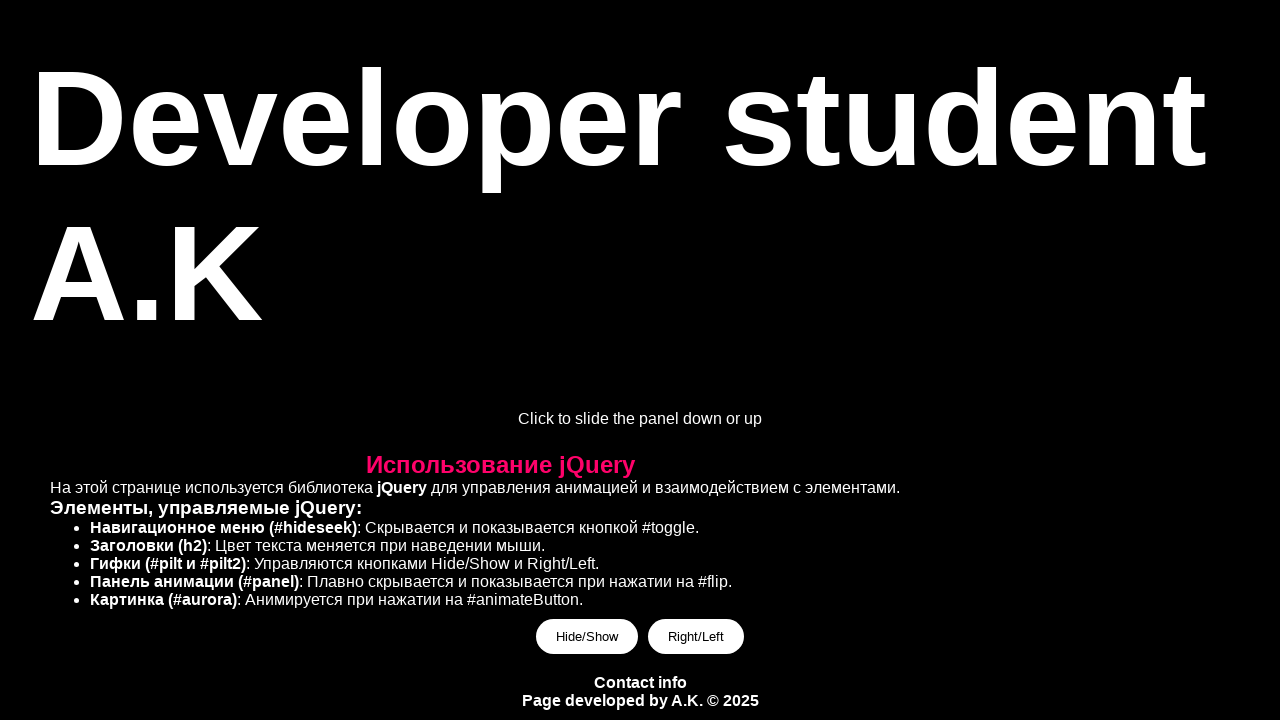

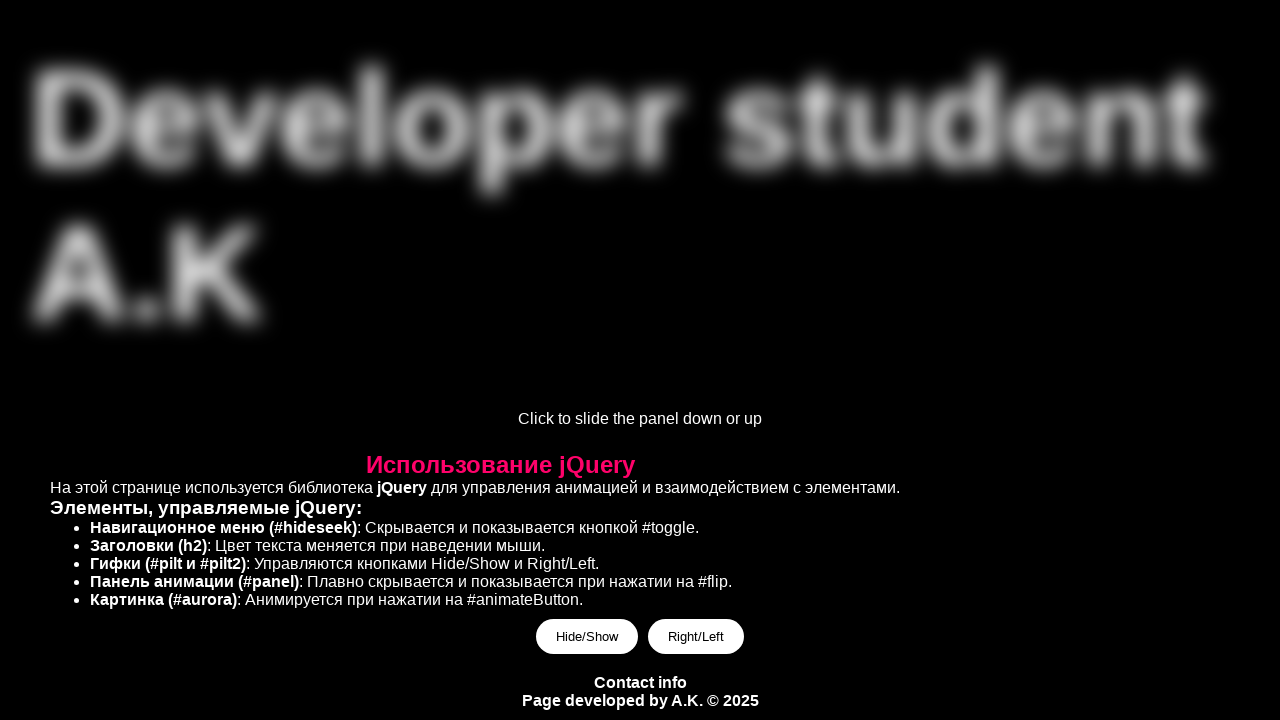